Navigates through multiple pages of the Rent-A-Cat application to verify navigation links work

Starting URL: https://cs1632.appspot.com/

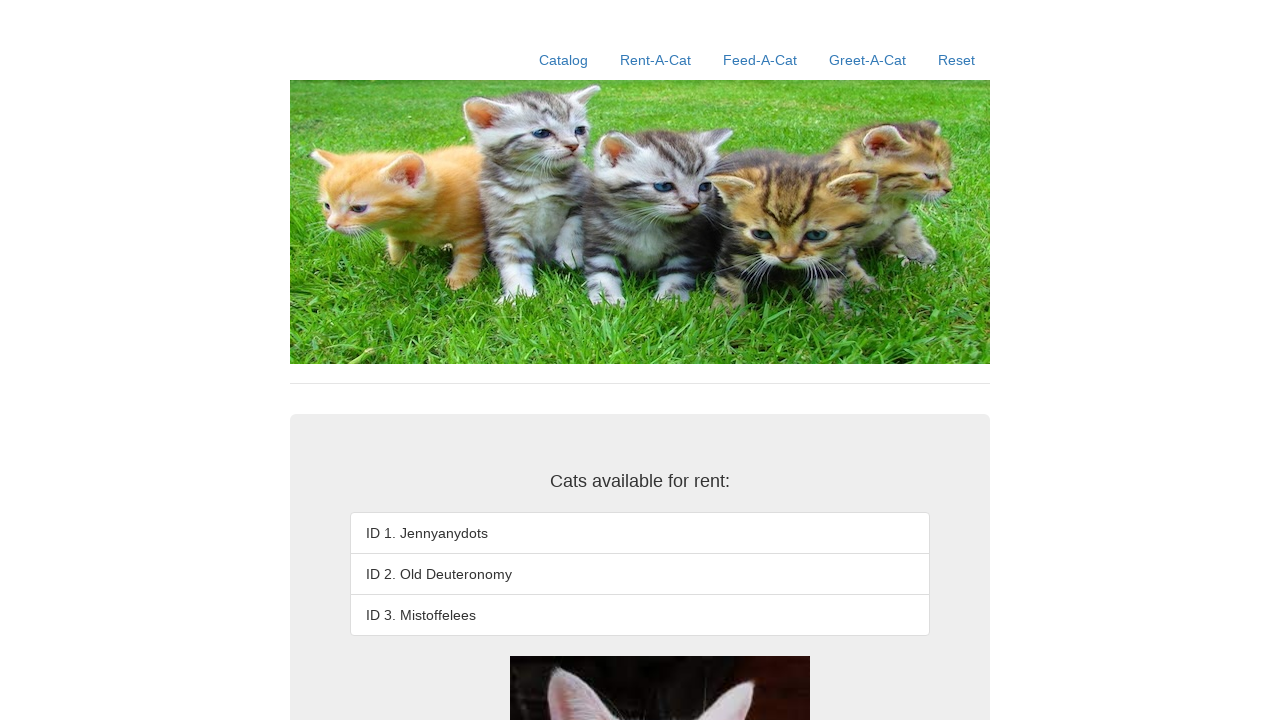

Navigated to Rent-A-Cat page
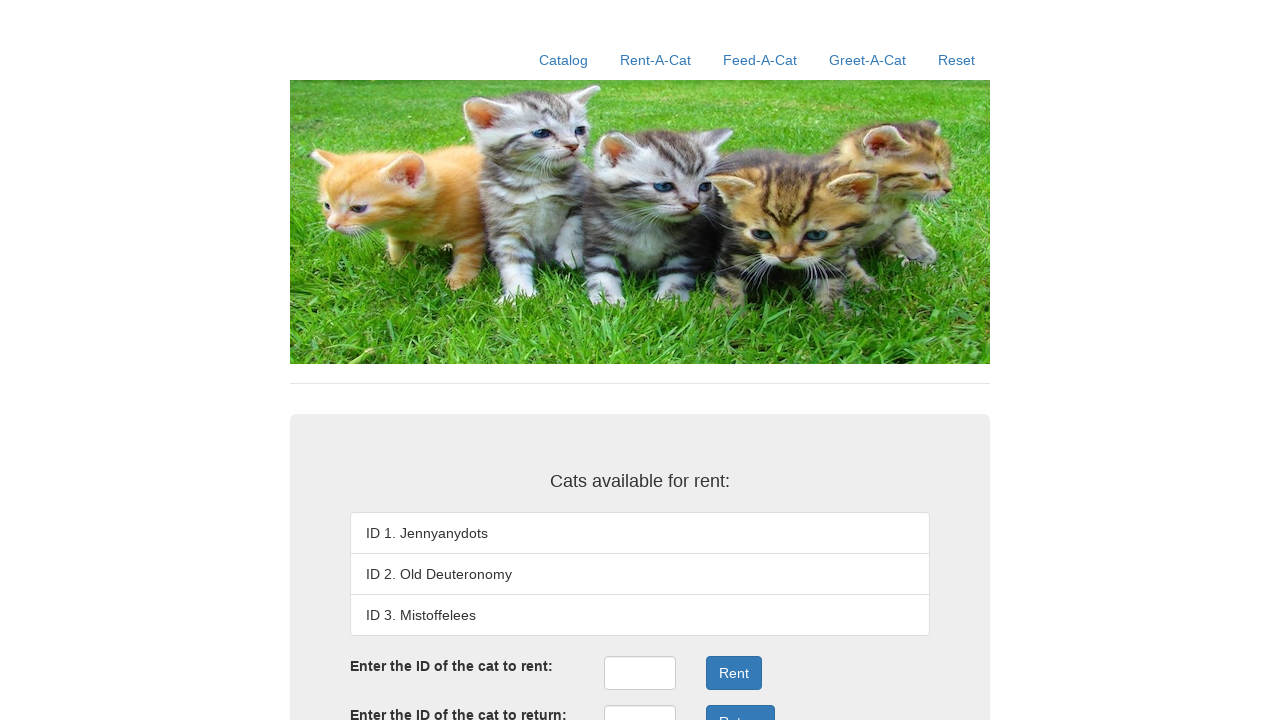

Navigated to Feed-A-Cat page
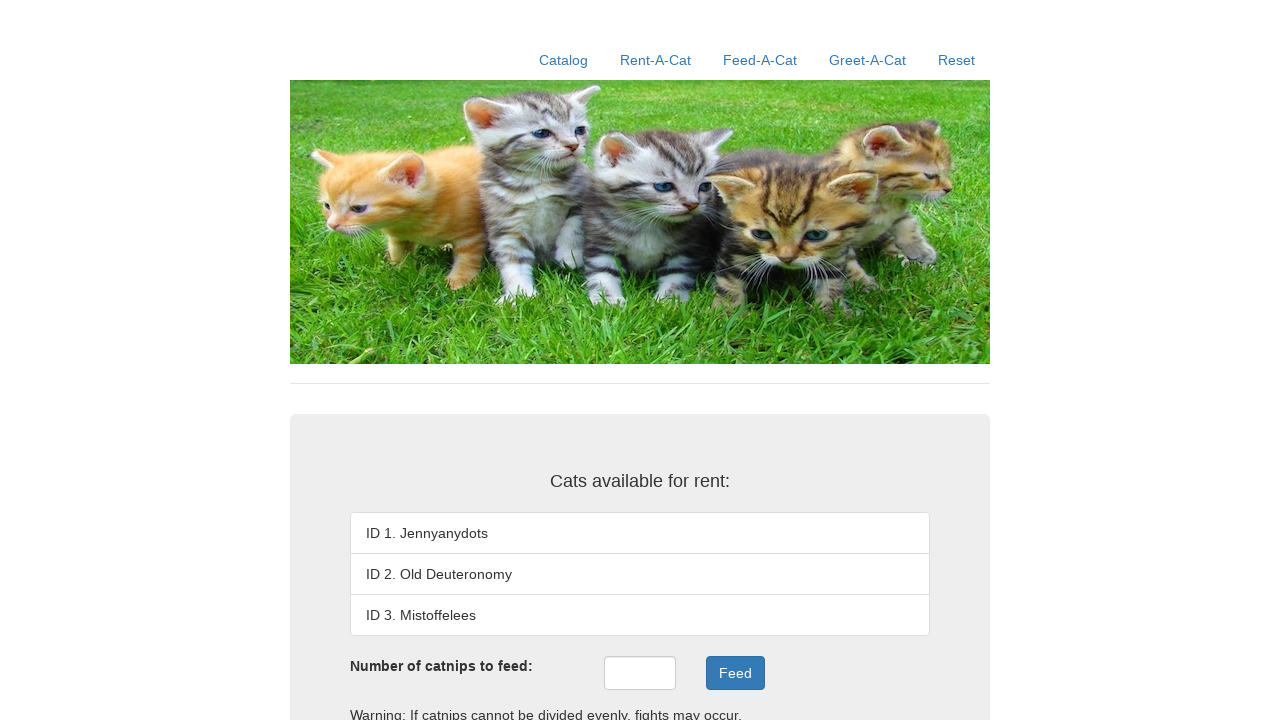

Navigated to Greet-A-Cat page
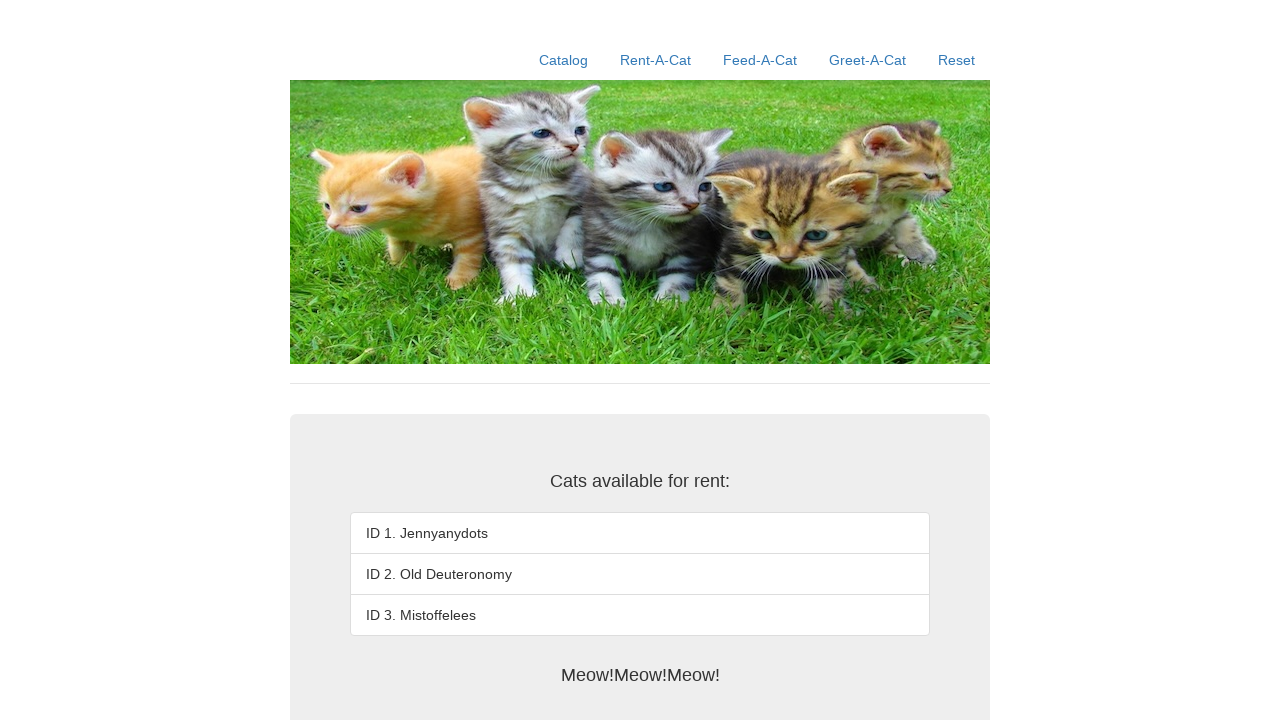

Navigated to Reset page
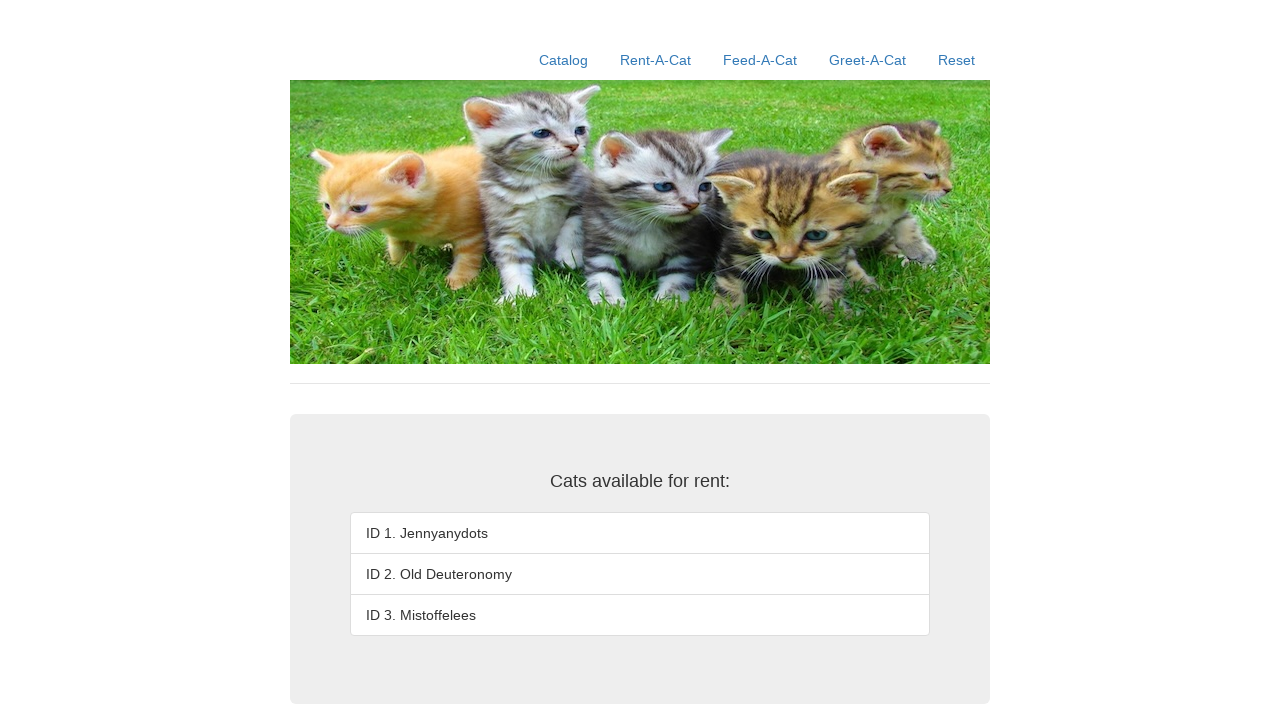

Verified Catalog navigation link is present
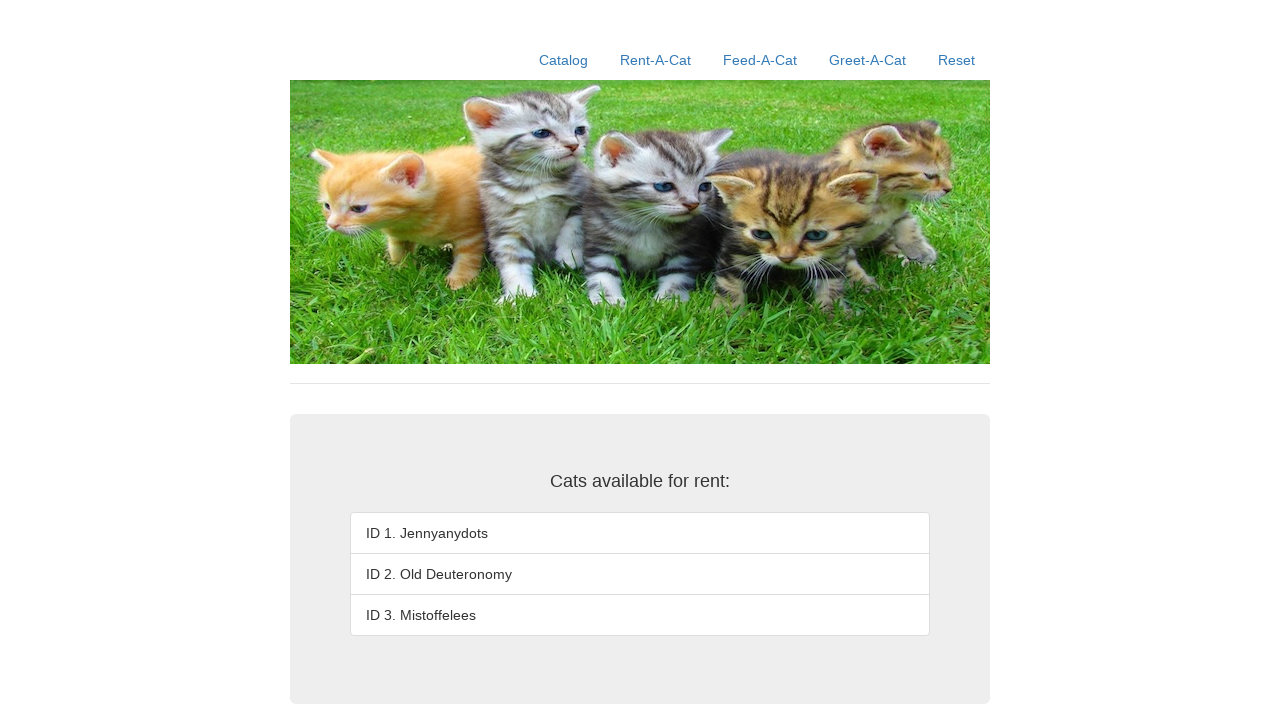

Verified Rent-A-Cat navigation link is present
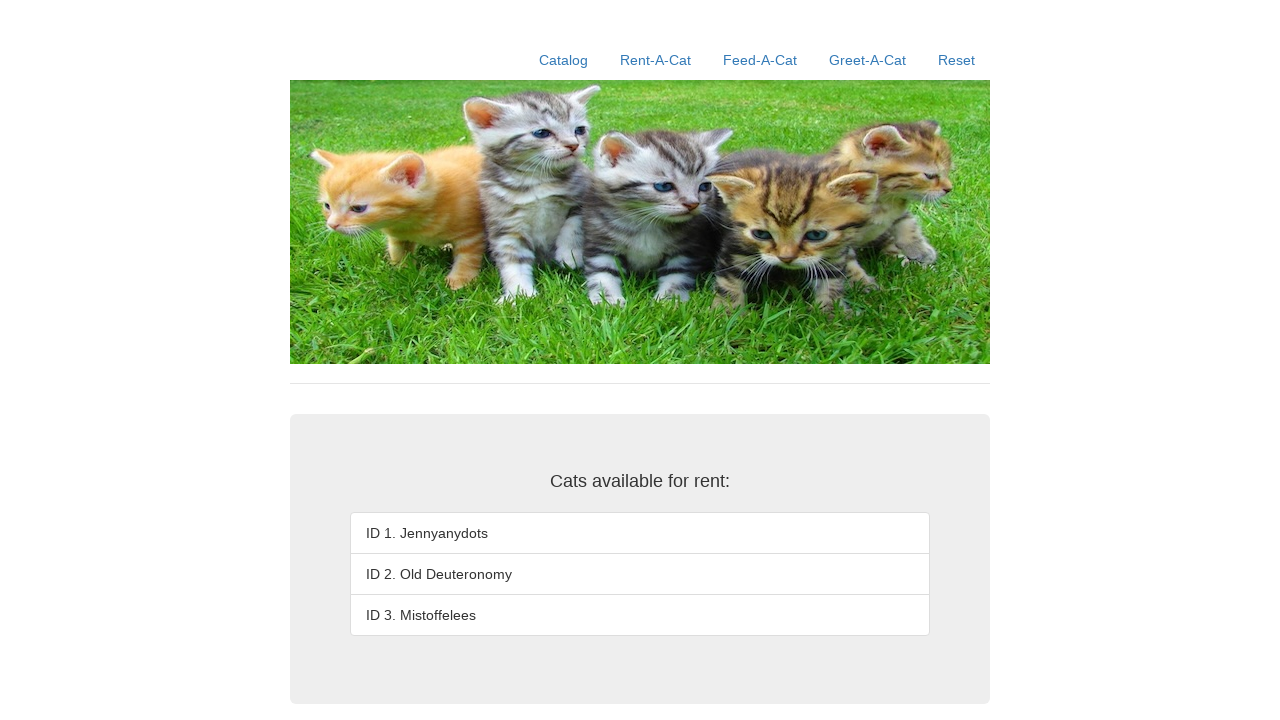

Verified Feed-A-Cat navigation link is present
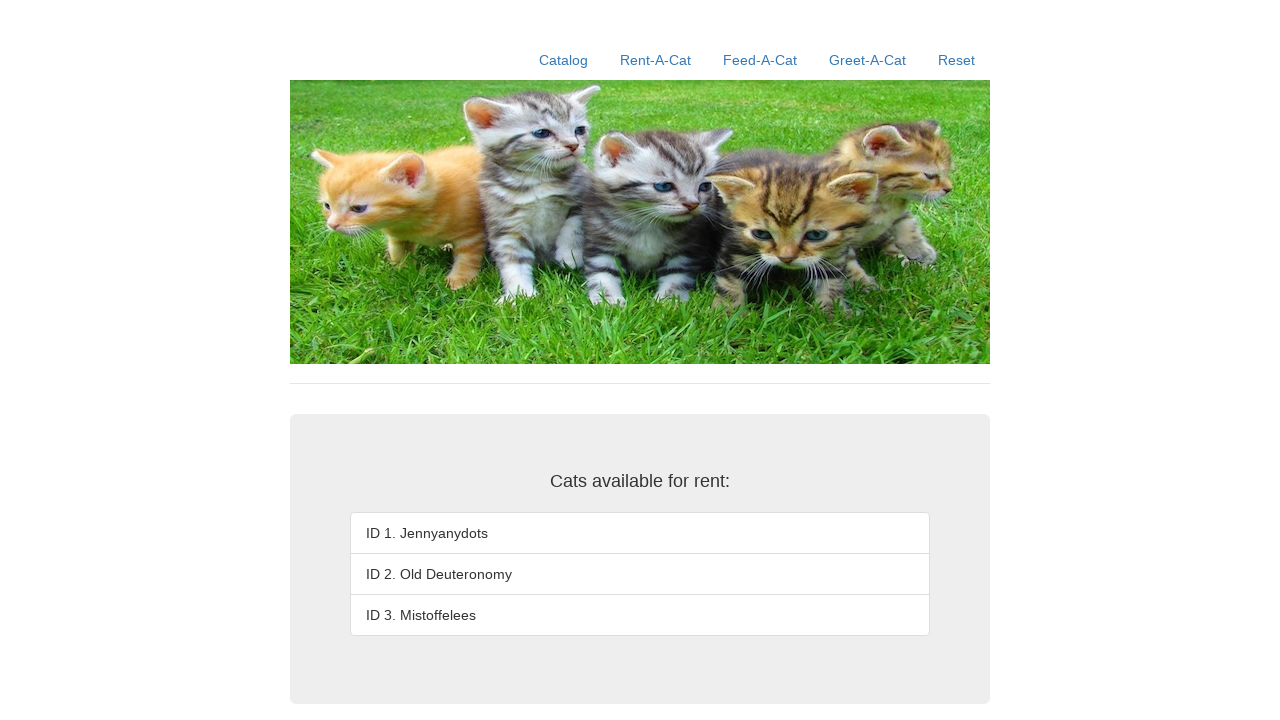

Verified Greet-A-Cat navigation link is present
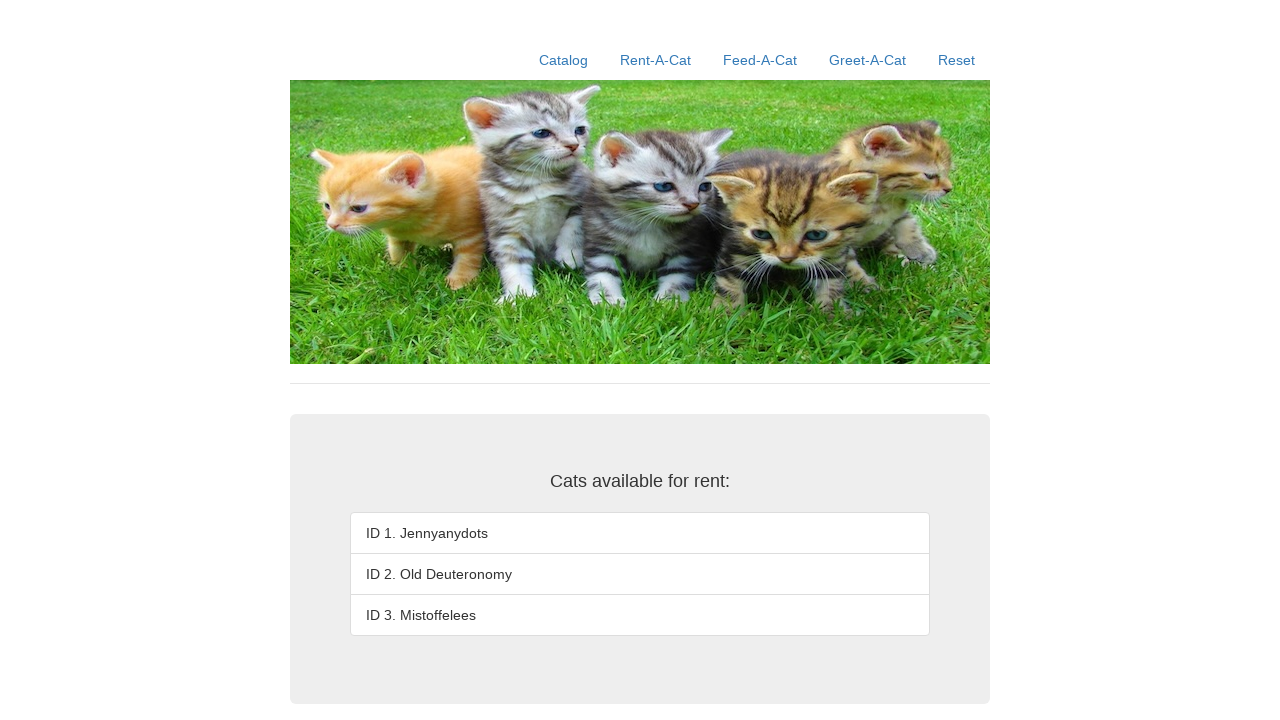

Verified Reset navigation link is present
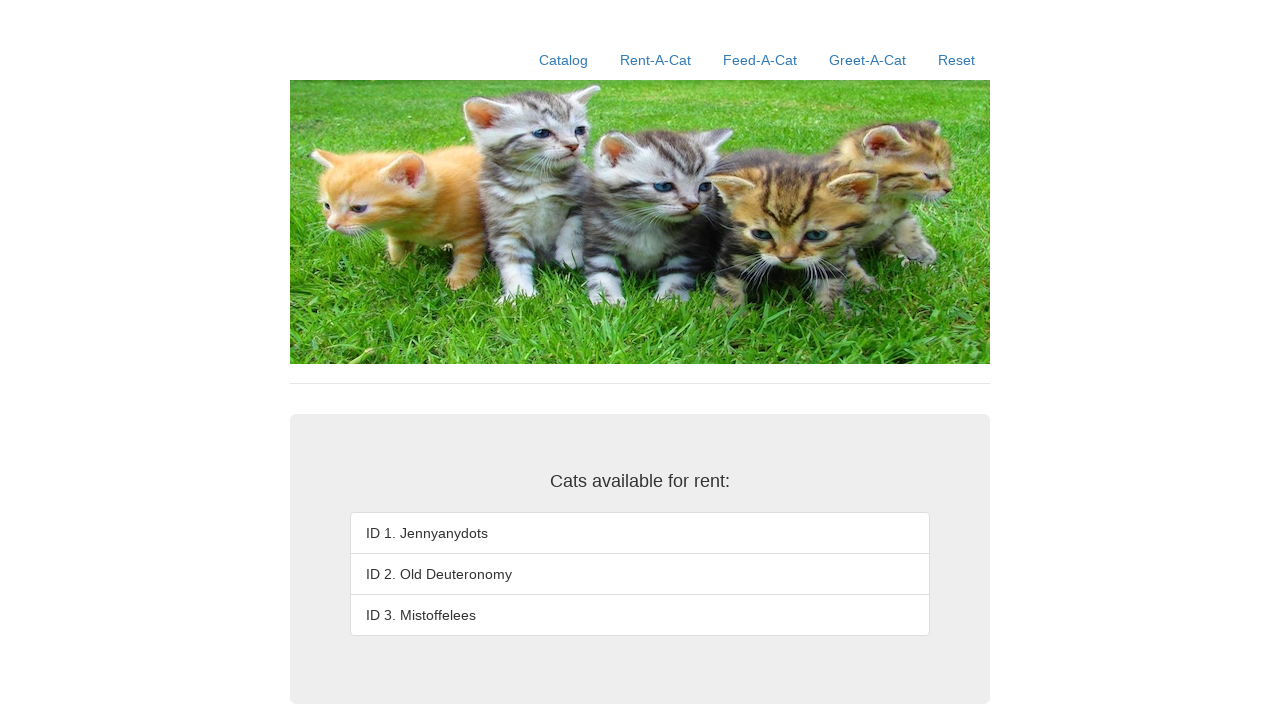

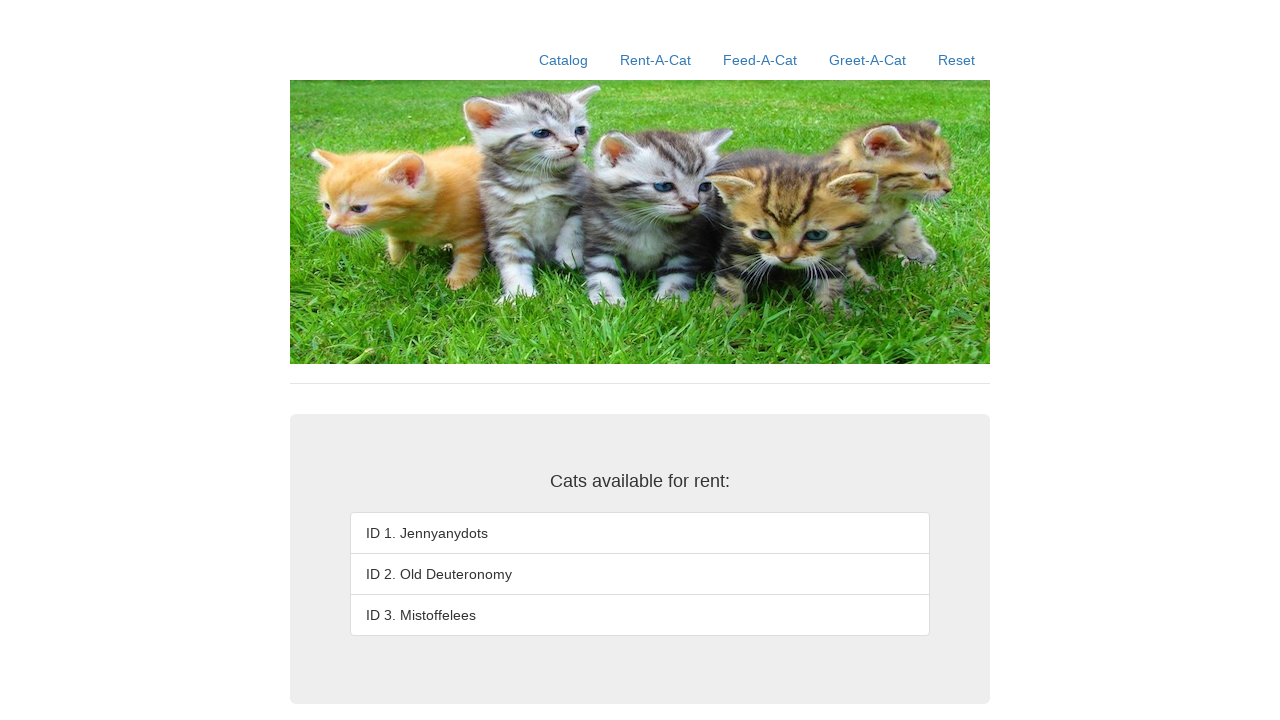